Navigates to the NSE India live equity market page and verifies the page loads successfully by checking for page content.

Starting URL: https://www.nseindia.com/market-data/live-equity-market

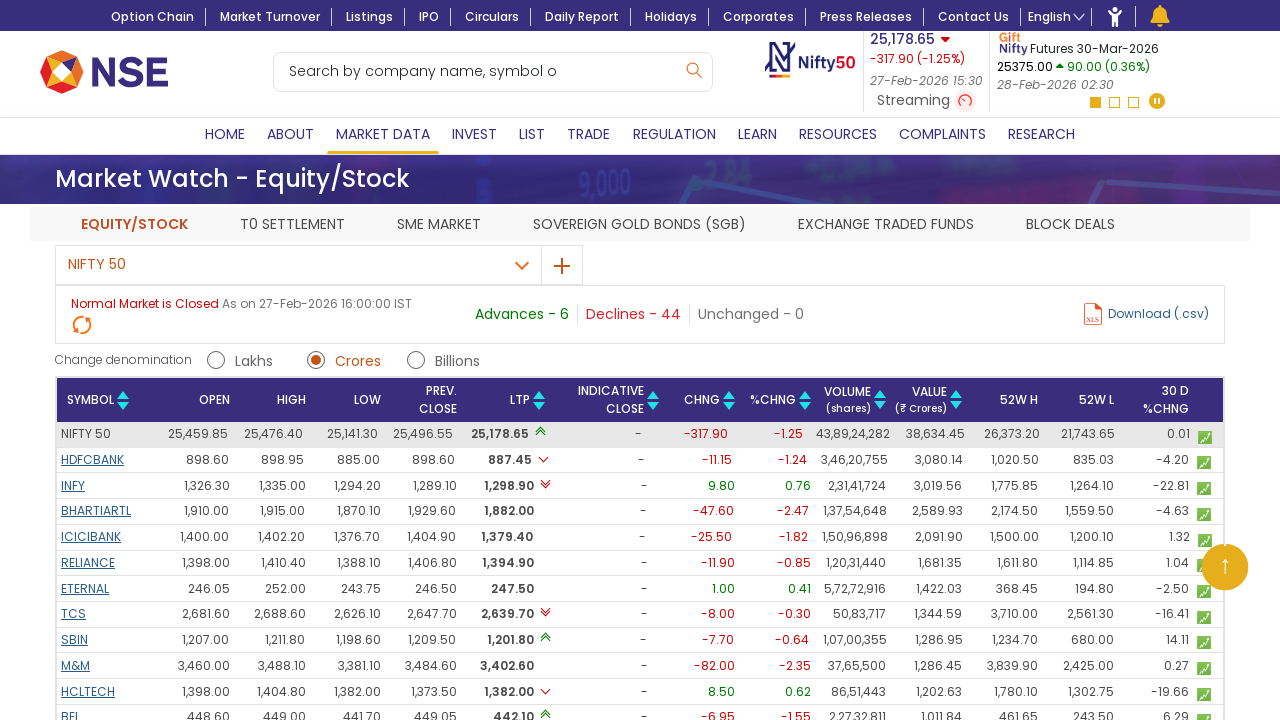

Page reached domcontentloaded state
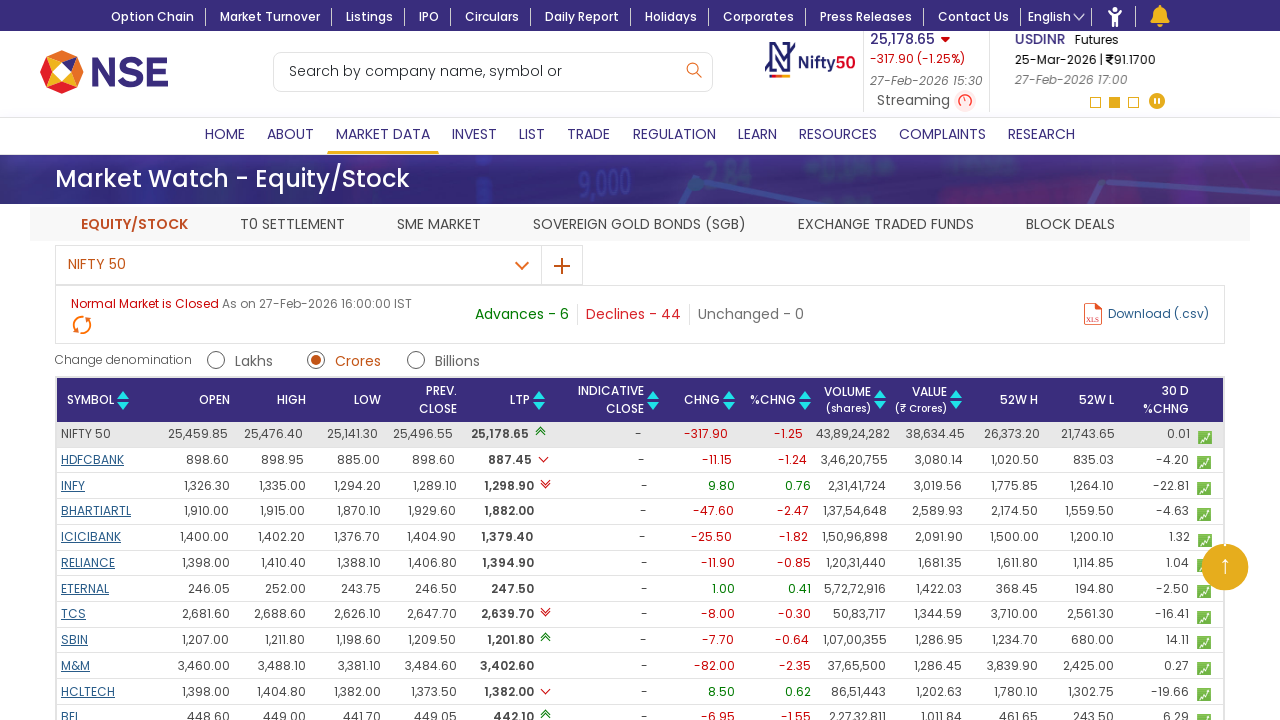

Body element is present on NSE India live equity market page
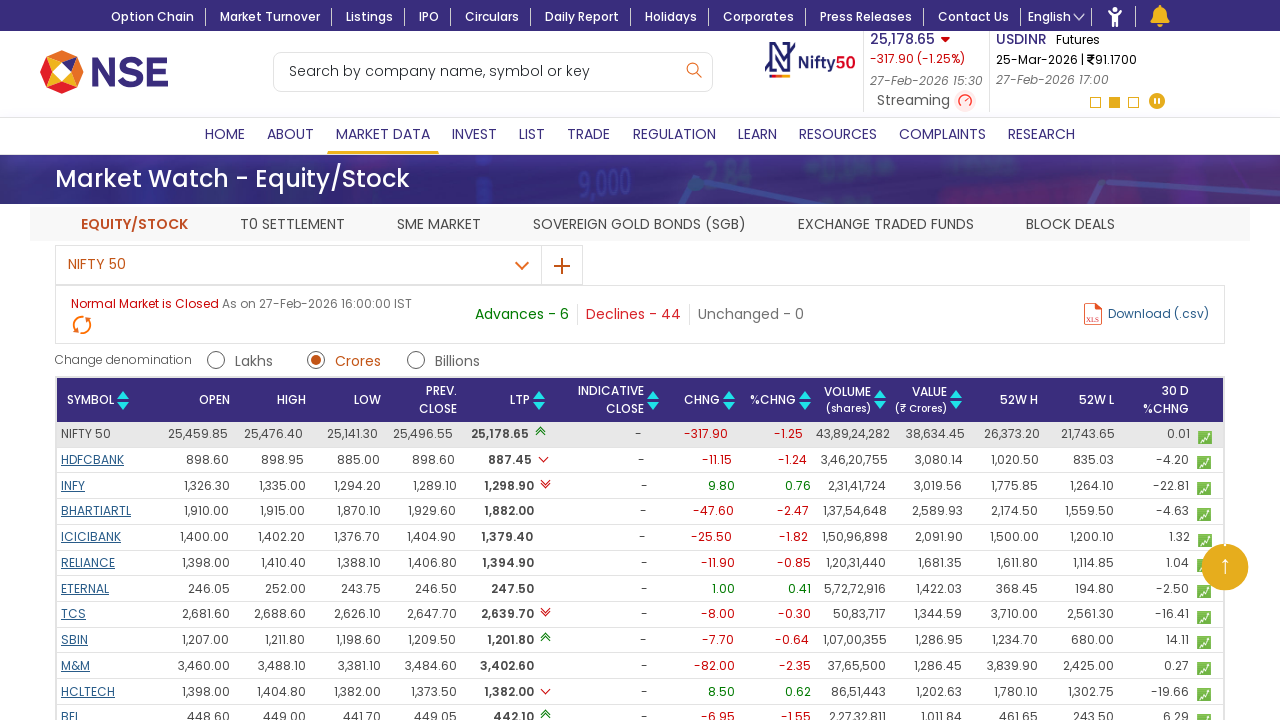

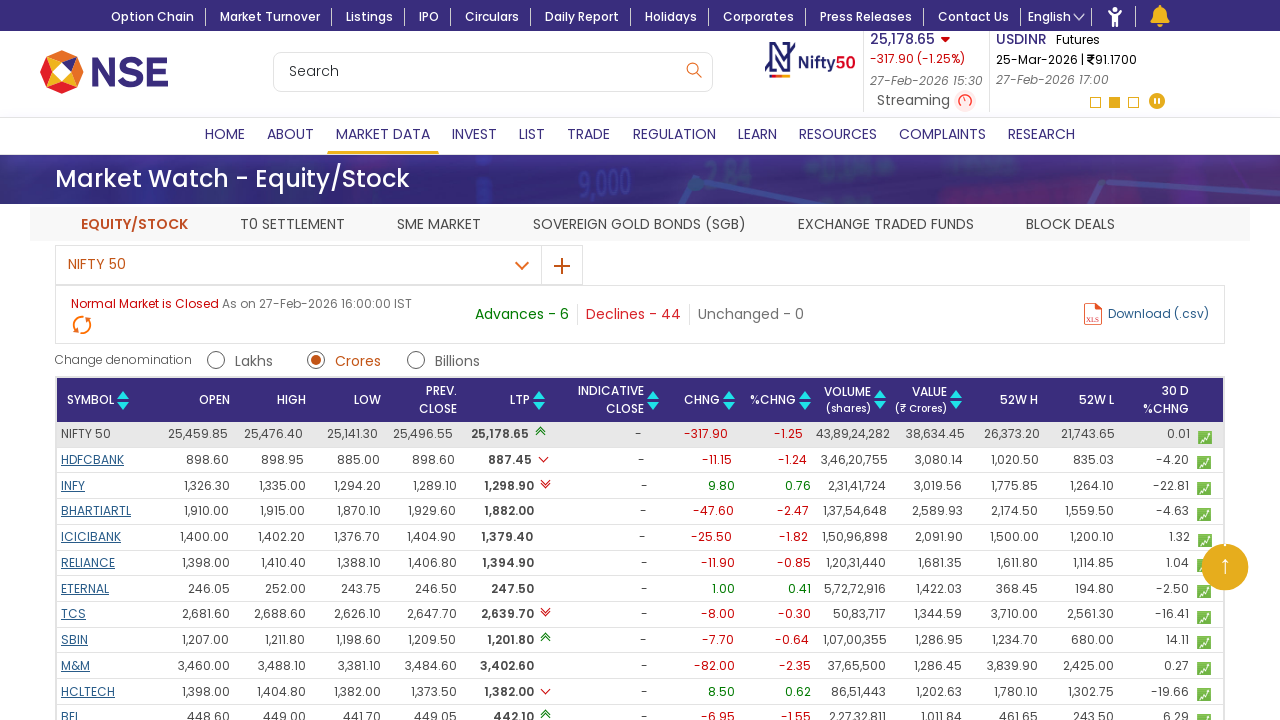